Tests that selecting the Impressive radio button displays the correct selection message

Starting URL: https://demoqa.com/elements

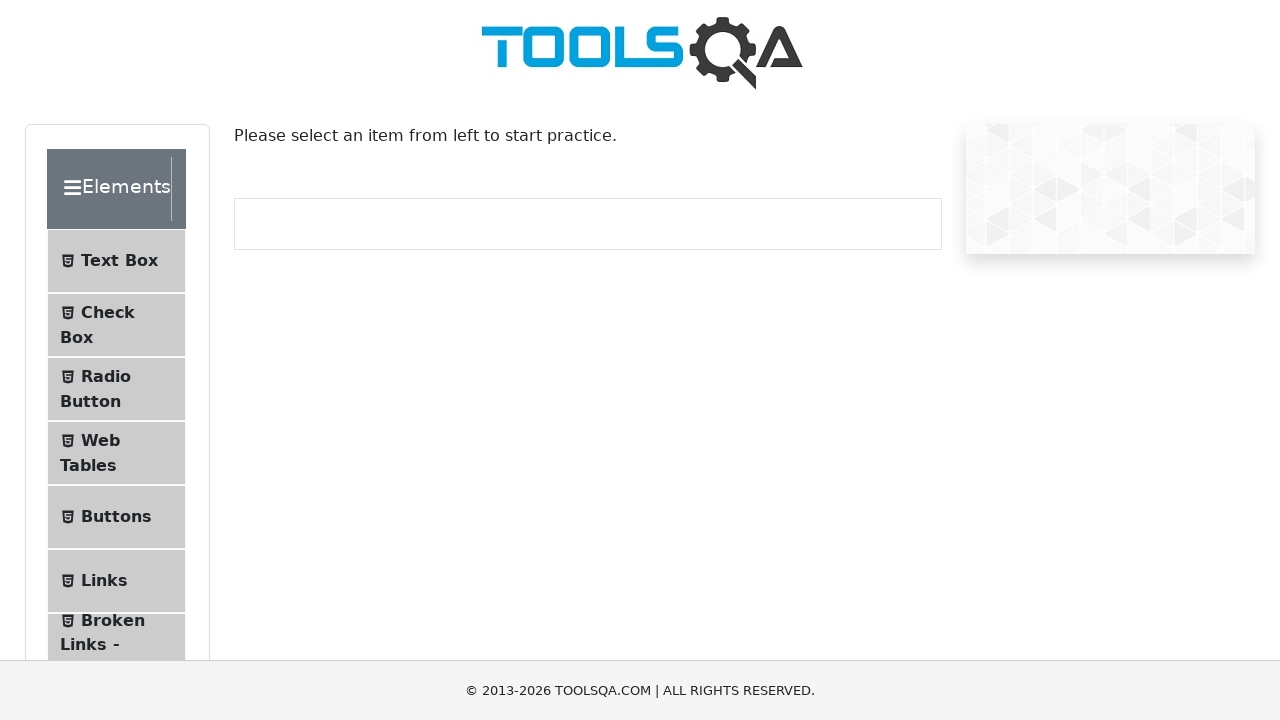

Clicked on Radio Button section in sidebar at (116, 389) on #item-2
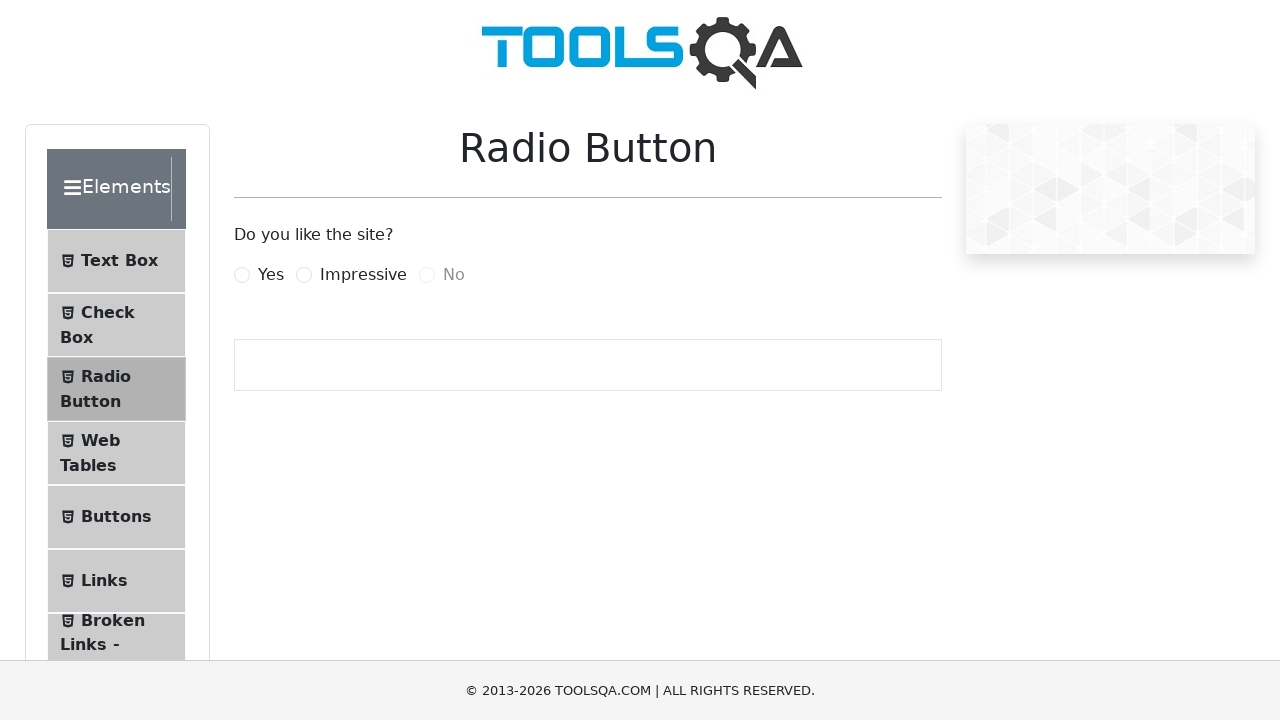

Selected Impressive radio button at (363, 275) on [for=impressiveRadio]
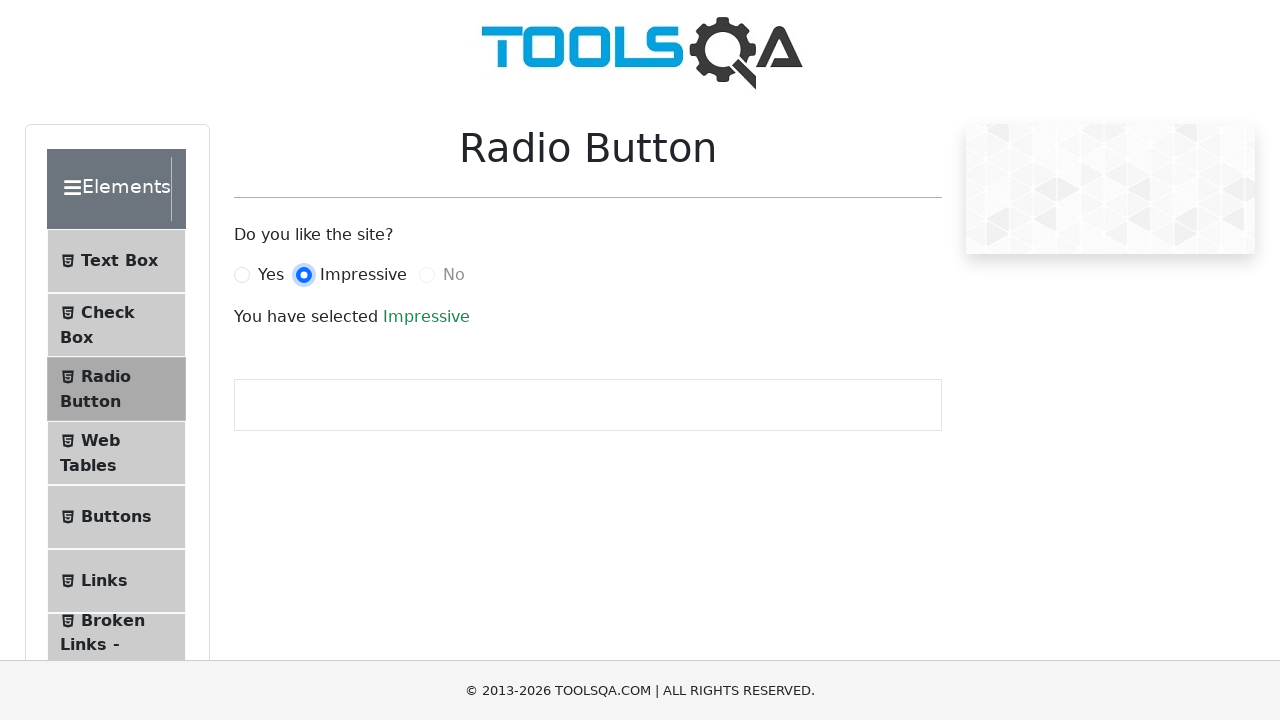

Verified 'You have selected Impressive' message is displayed
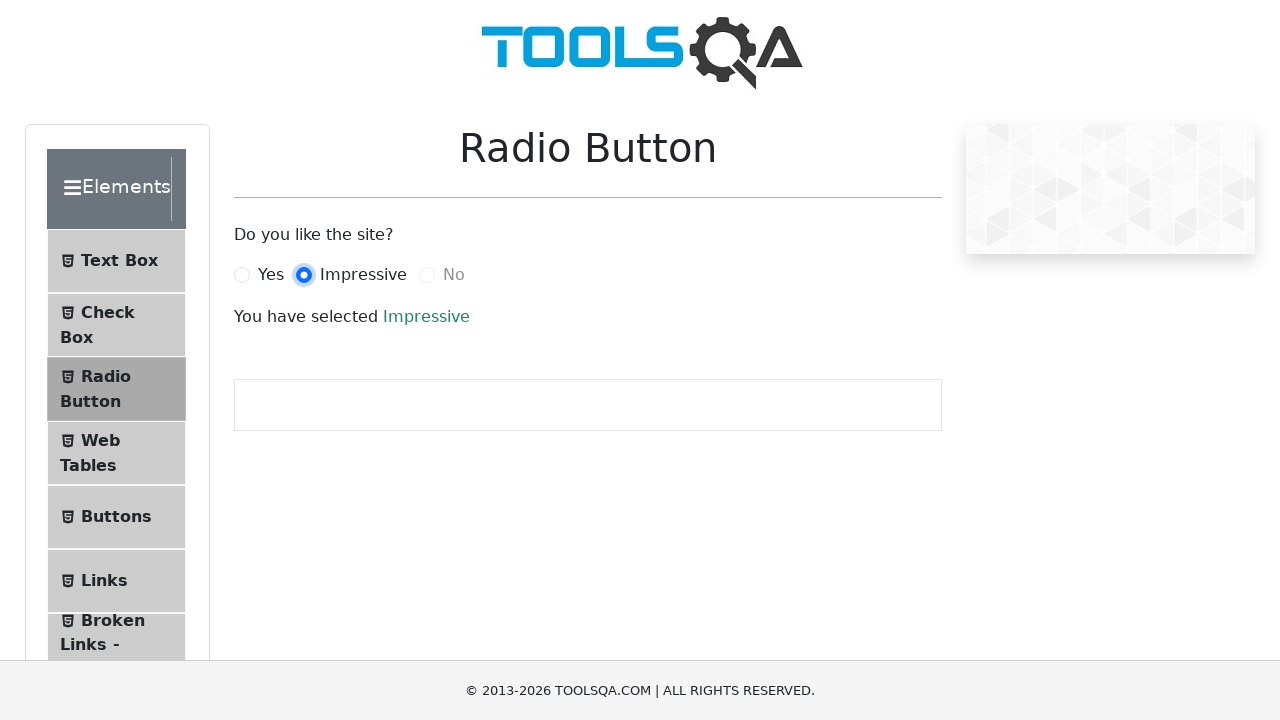

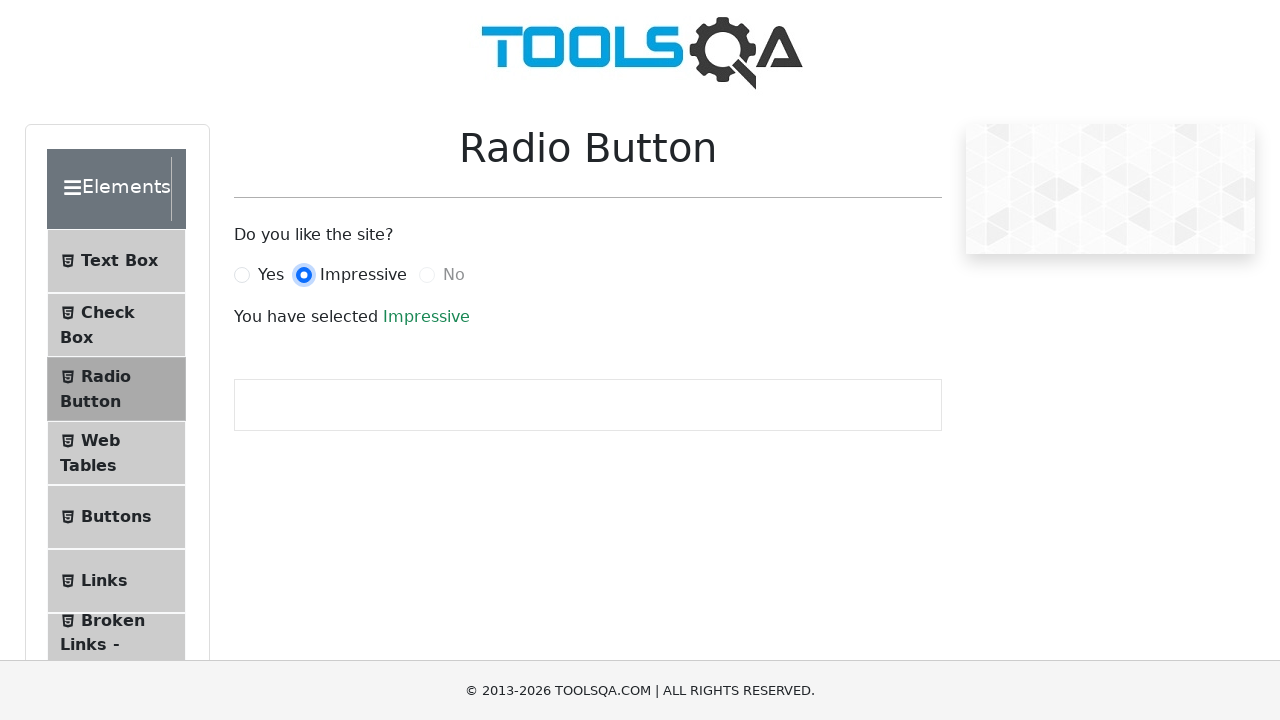